Tests a sample todo application by marking two items as done and adding a new item to the todo list

Starting URL: https://lambdatest.github.io/sample-todo-app/

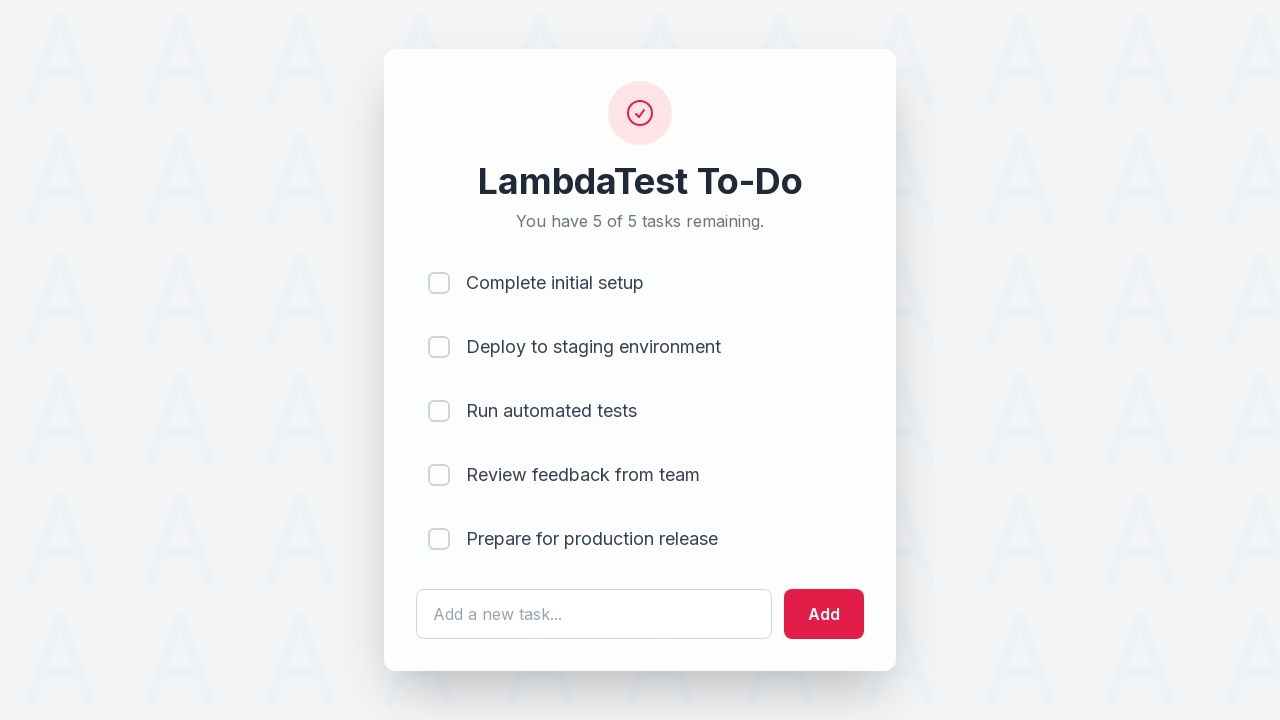

Marked first todo item as done at (439, 283) on input[name='li1']
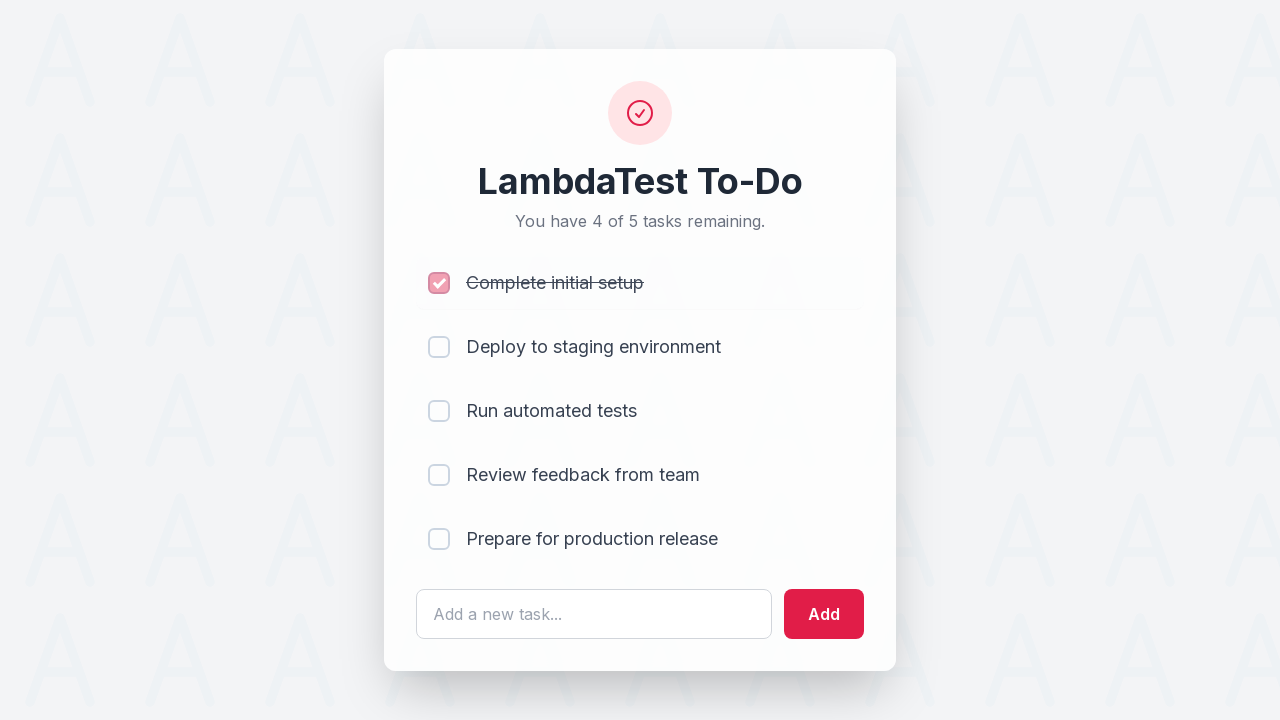

Marked second todo item as done at (439, 347) on input[name='li2']
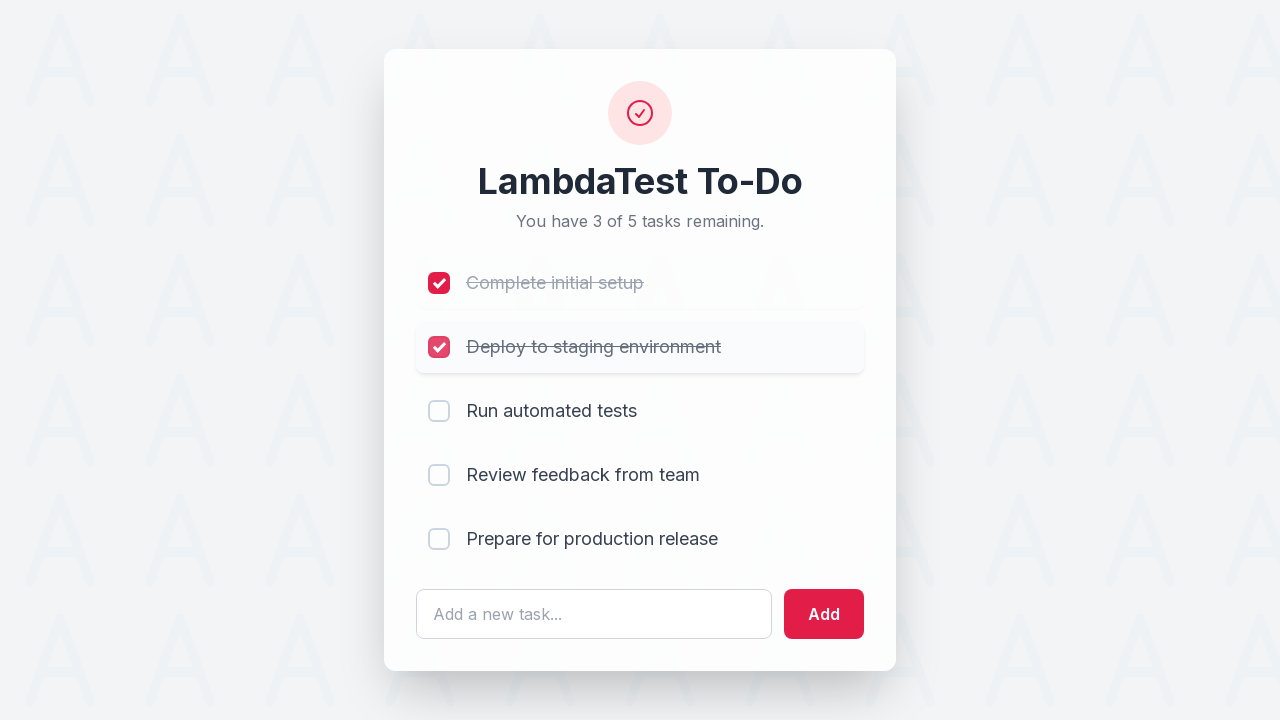

Filled text input with 'Yey, Let's add it to list' on #sampletodotext
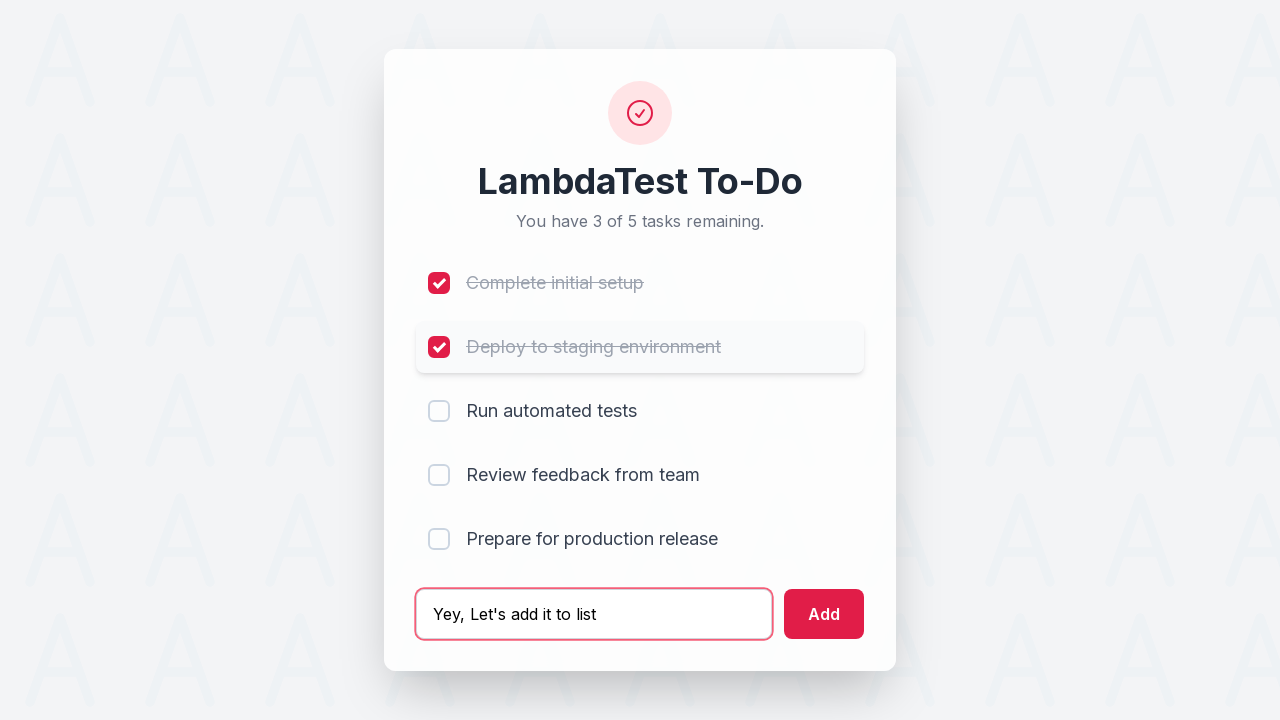

Clicked add button to add new todo item at (824, 614) on #addbutton
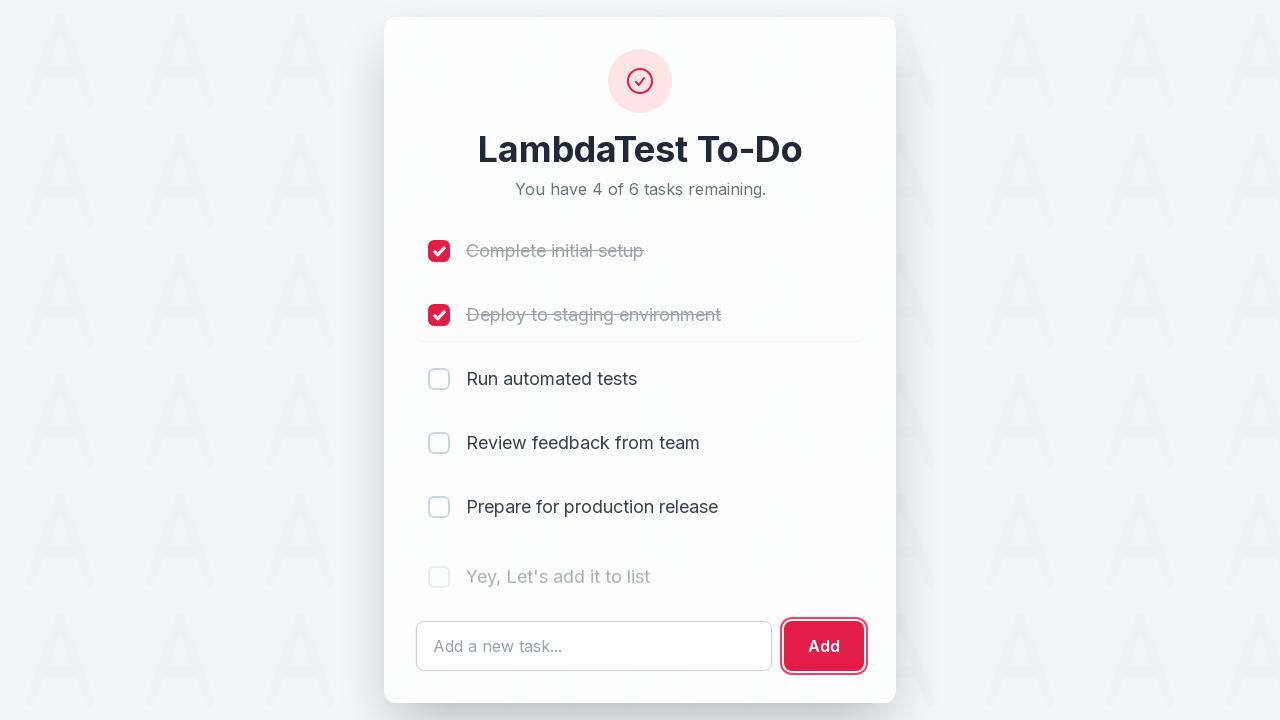

Verified new todo item 'Yey, Let's add it to list' appears in the list
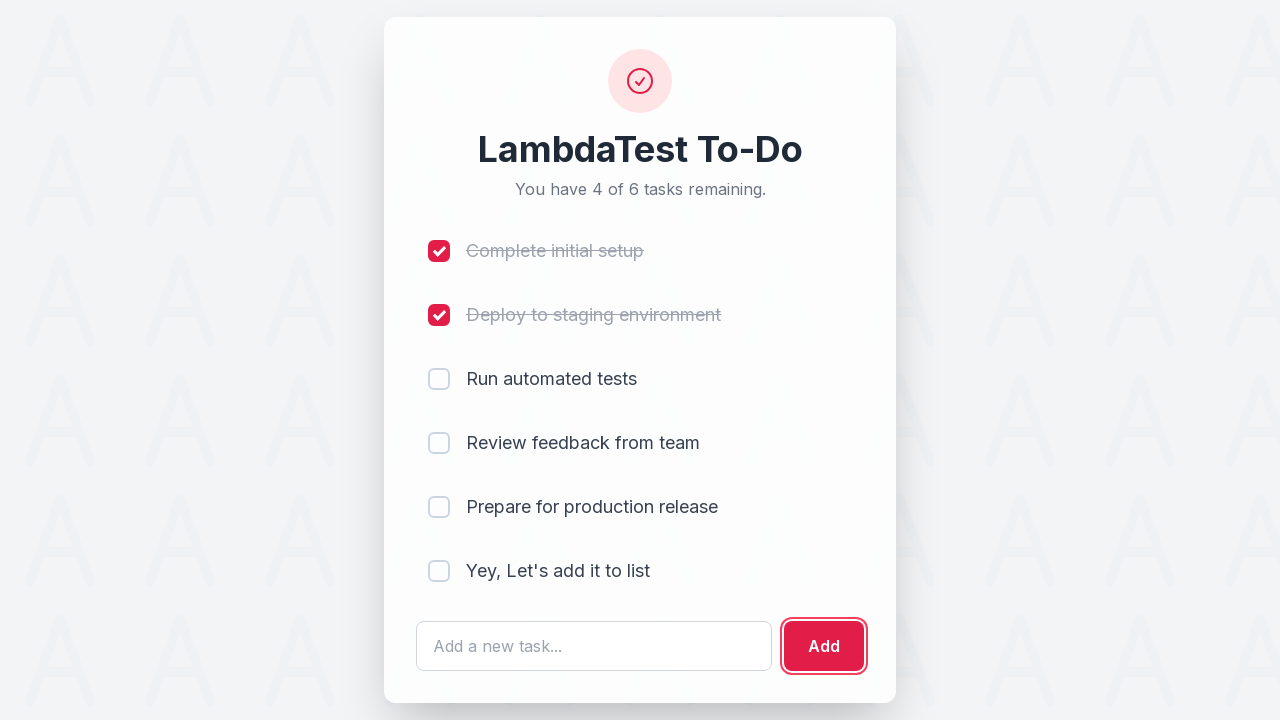

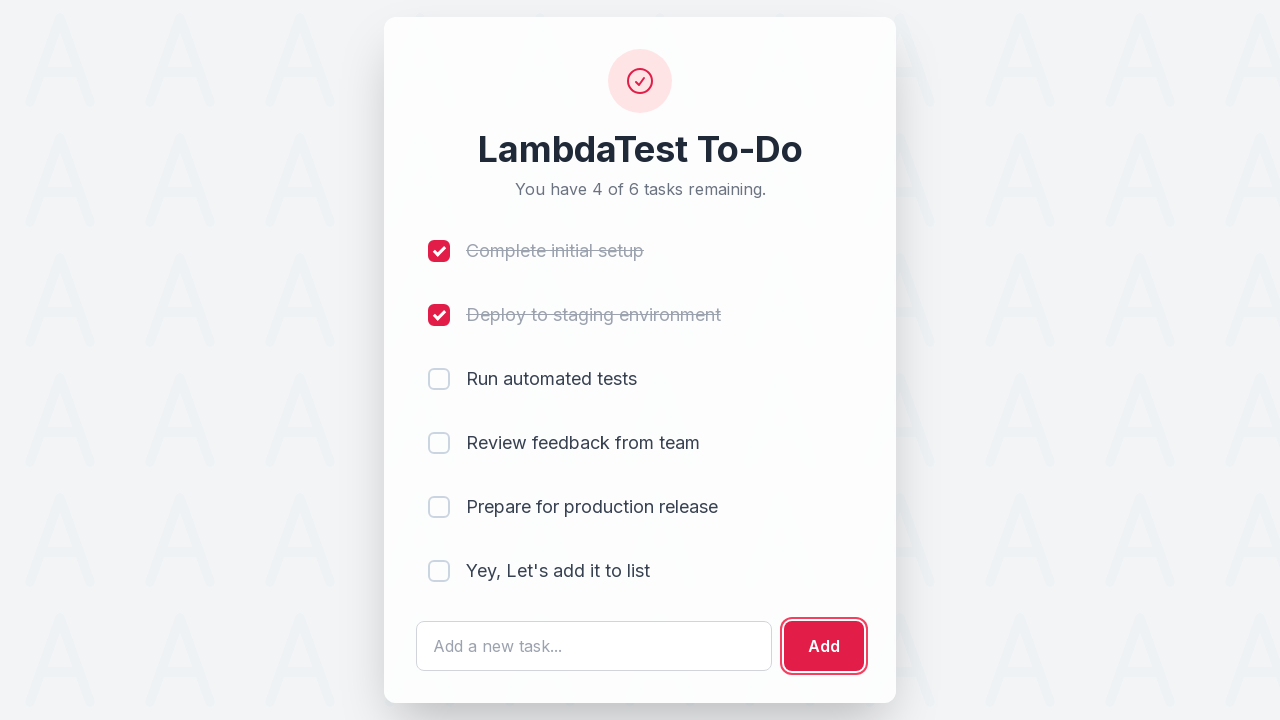